Tests different types of JavaScript alerts (simple, confirm, and prompt) by triggering them and interacting with each alert type

Starting URL: http://demo.automationtesting.in/Alerts.html

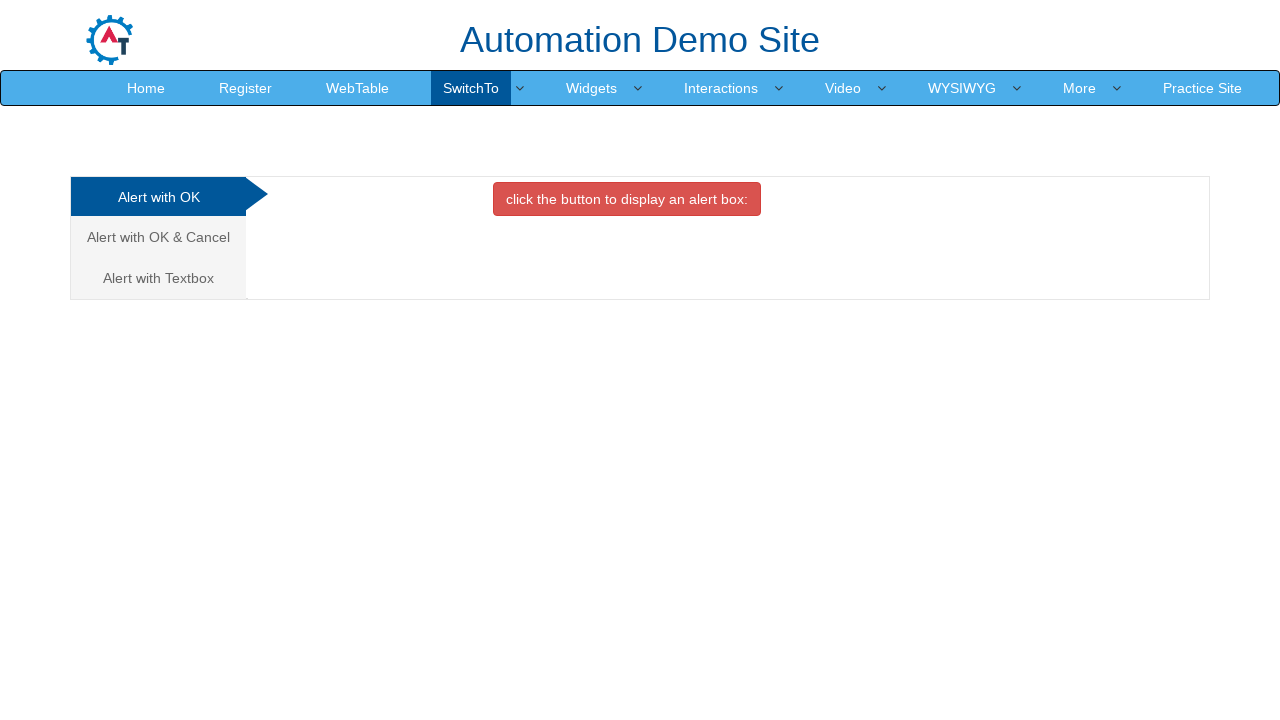

Clicked button to trigger simple alert at (627, 199) on xpath=//button[@class='btn btn-danger']
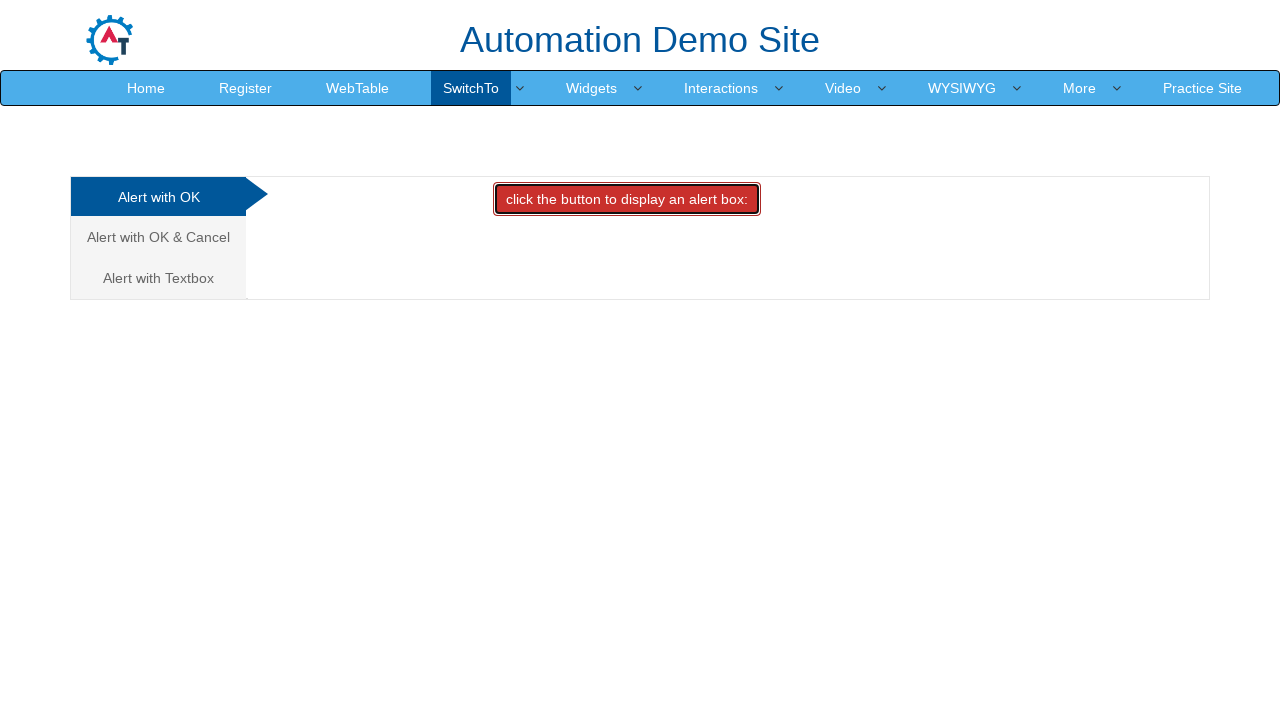

Set up dialog handler to accept simple alert
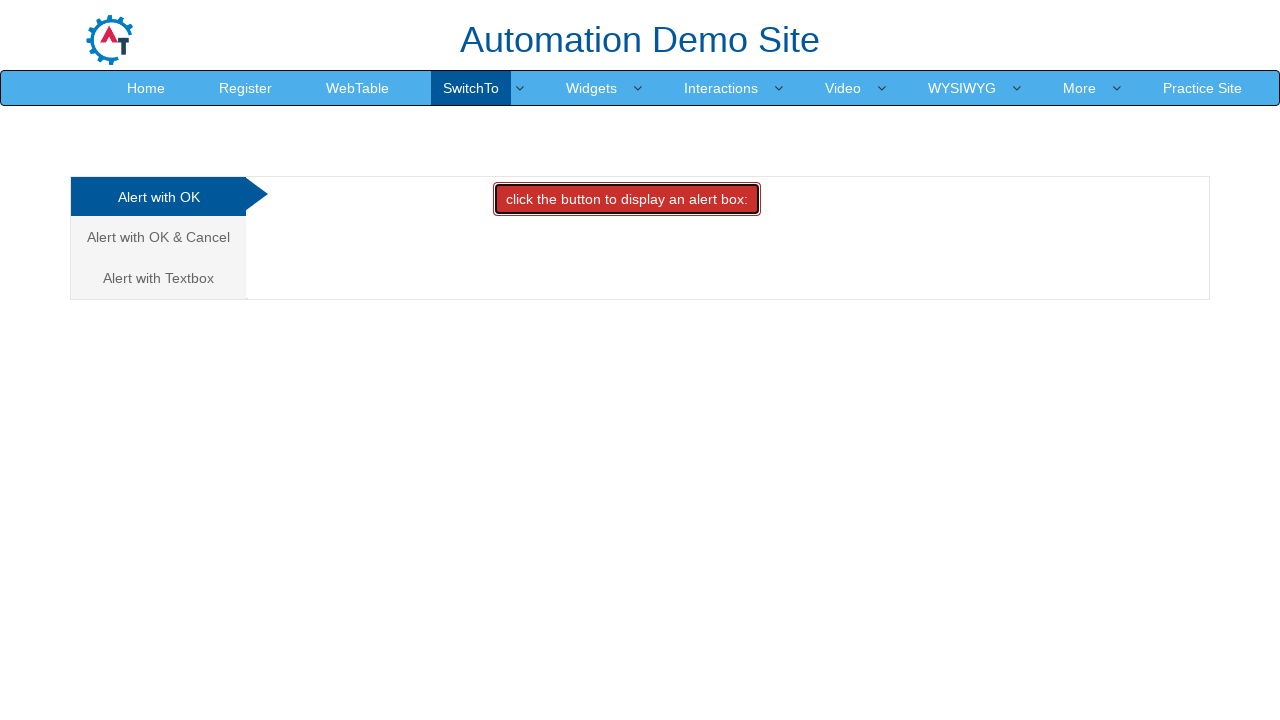

Navigated to Alert with OK & Cancel section at (158, 237) on xpath=//a[text()='Alert with OK & Cancel ']
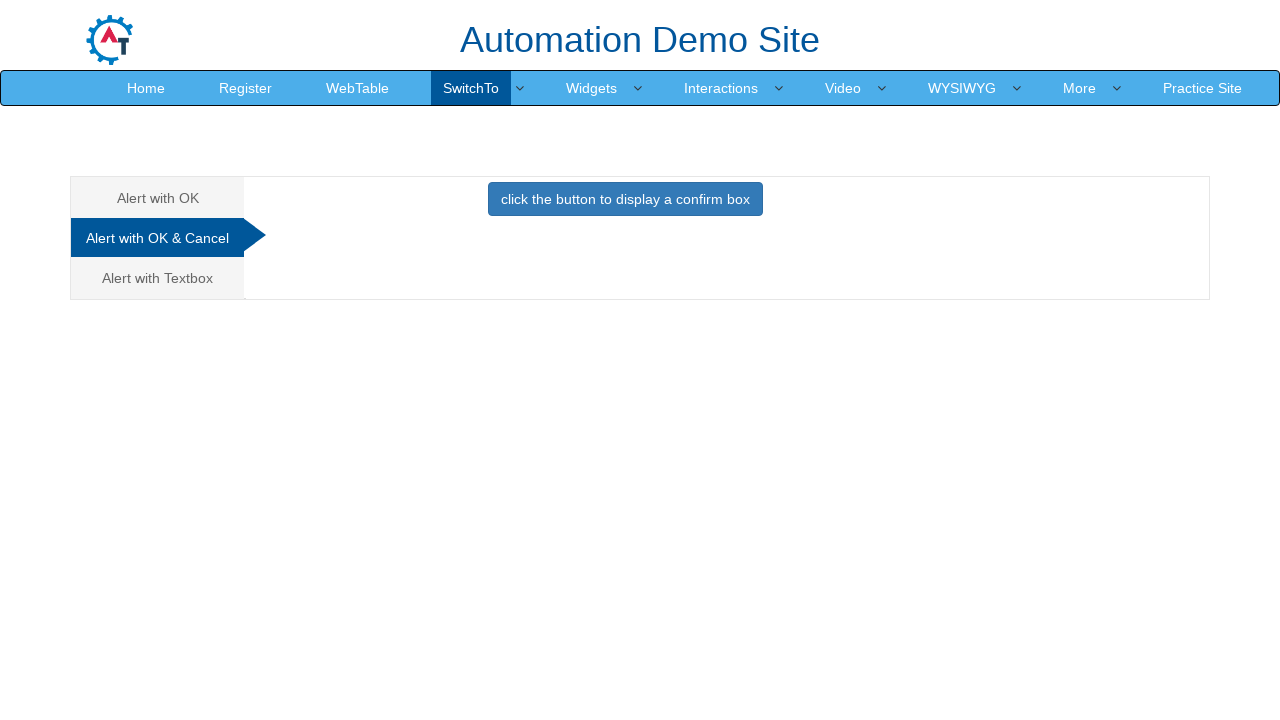

Clicked button to trigger confirm alert at (625, 199) on xpath=//button[@class='btn btn-primary']
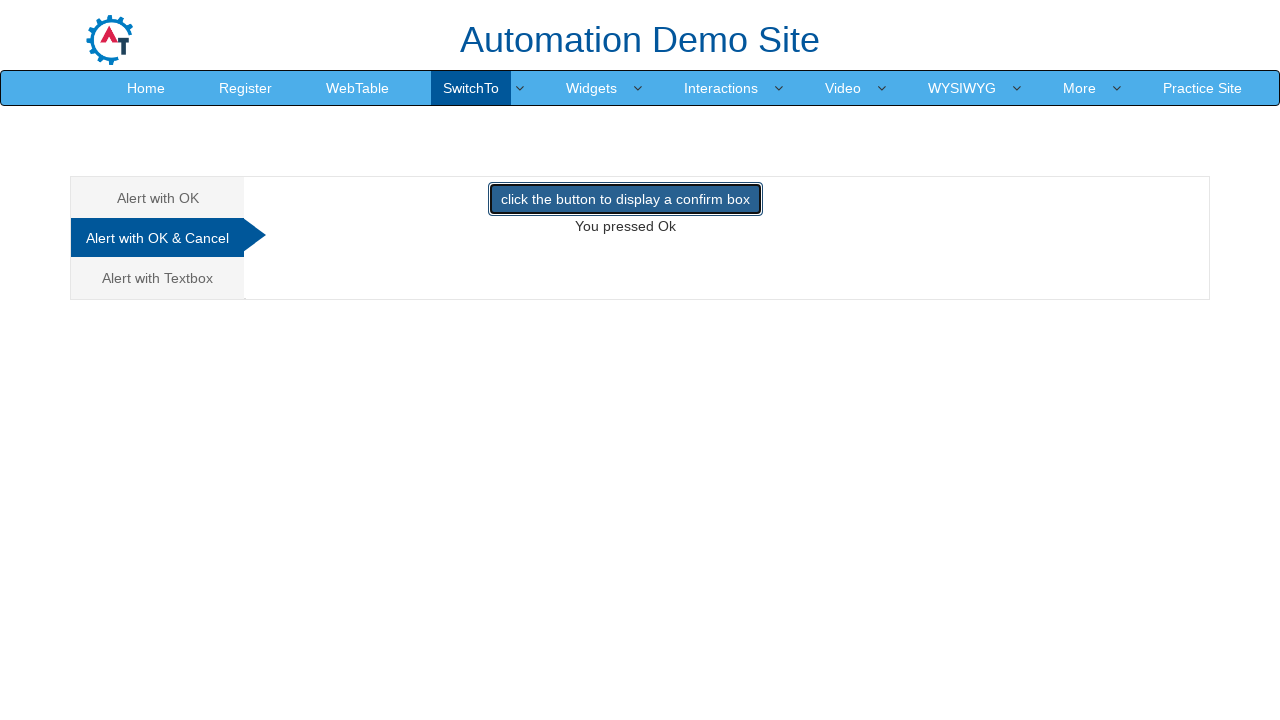

Navigated to prompt alert section at (158, 278) on (//a[@class='analystic'])[3]
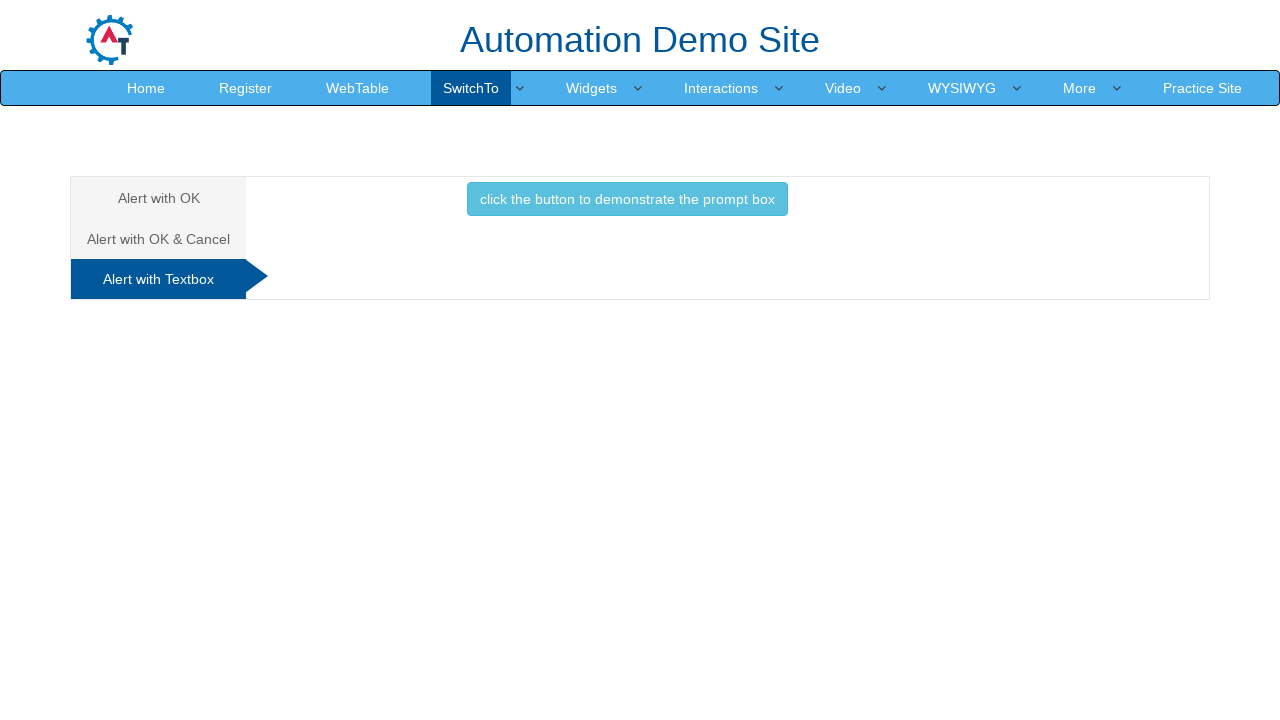

Clicked button to trigger prompt alert at (627, 199) on xpath=//button[@class='btn btn-info']
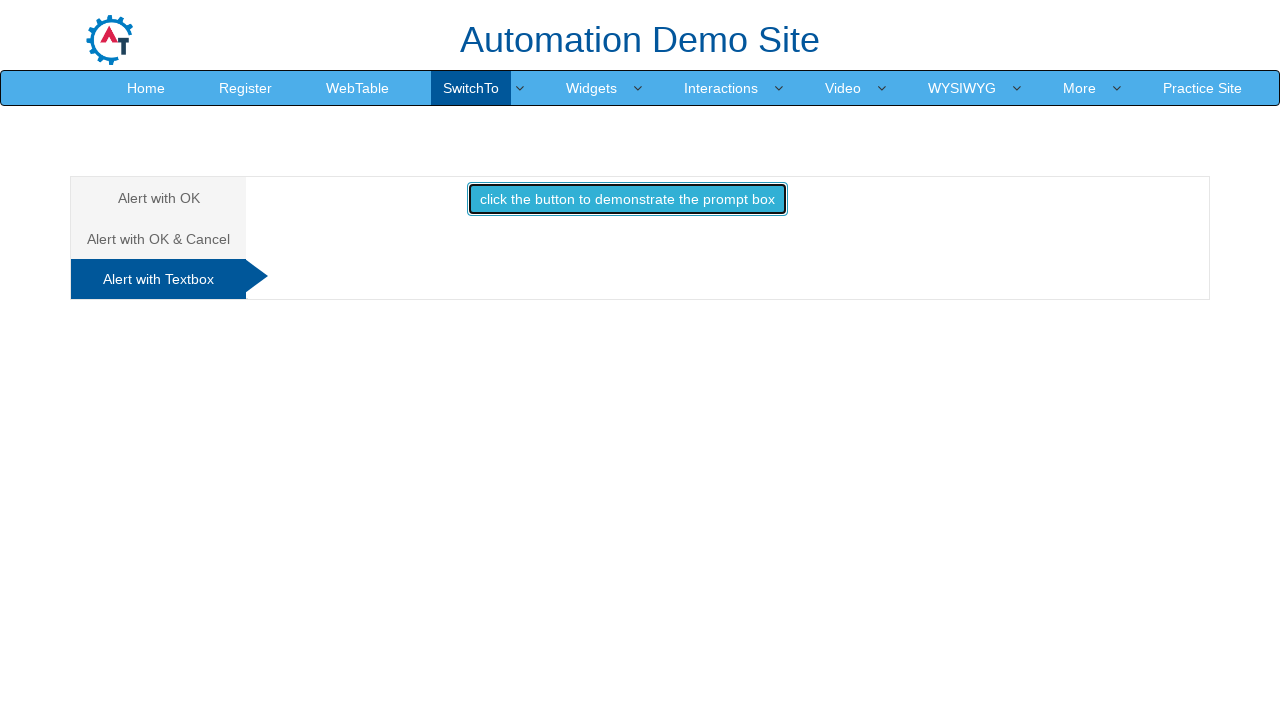

Set up dialog handler to accept prompt alert with text input 'srinivasan'
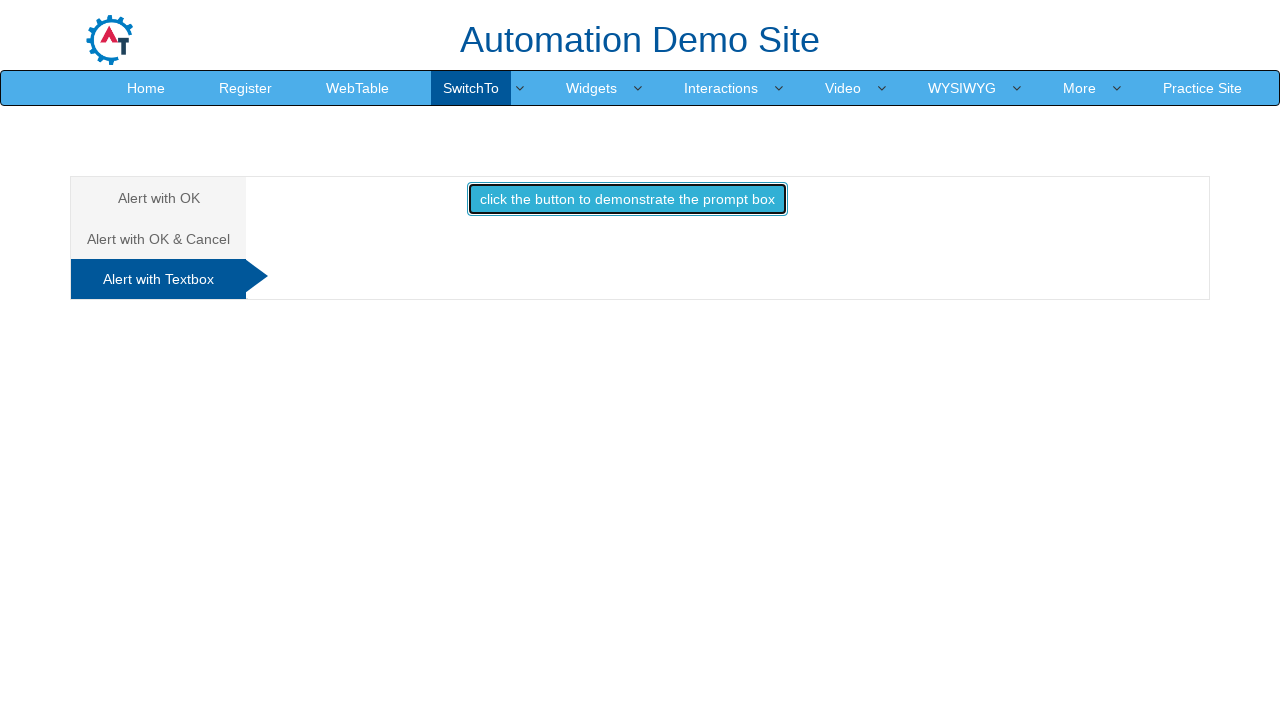

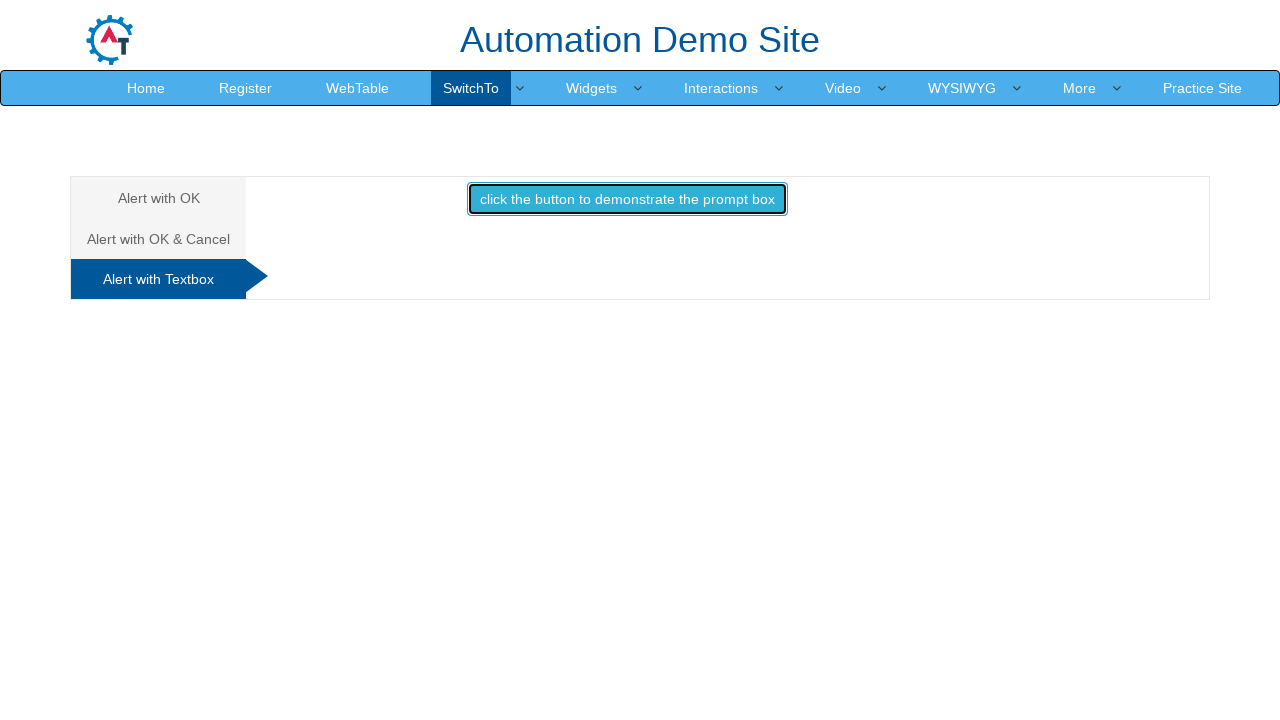